Tests fluent wait pattern for alert handling with timed alert button

Starting URL: https://demoqa.com/alerts

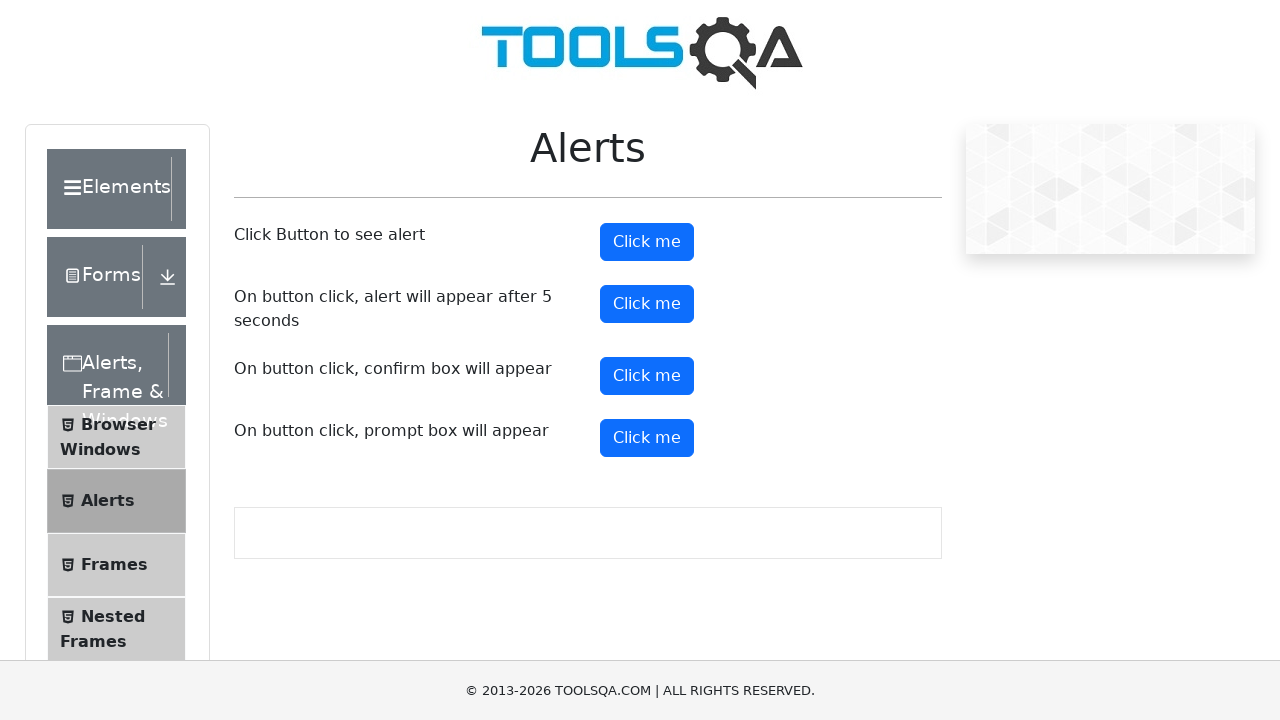

Scrolled down 350px to reveal timed alert button
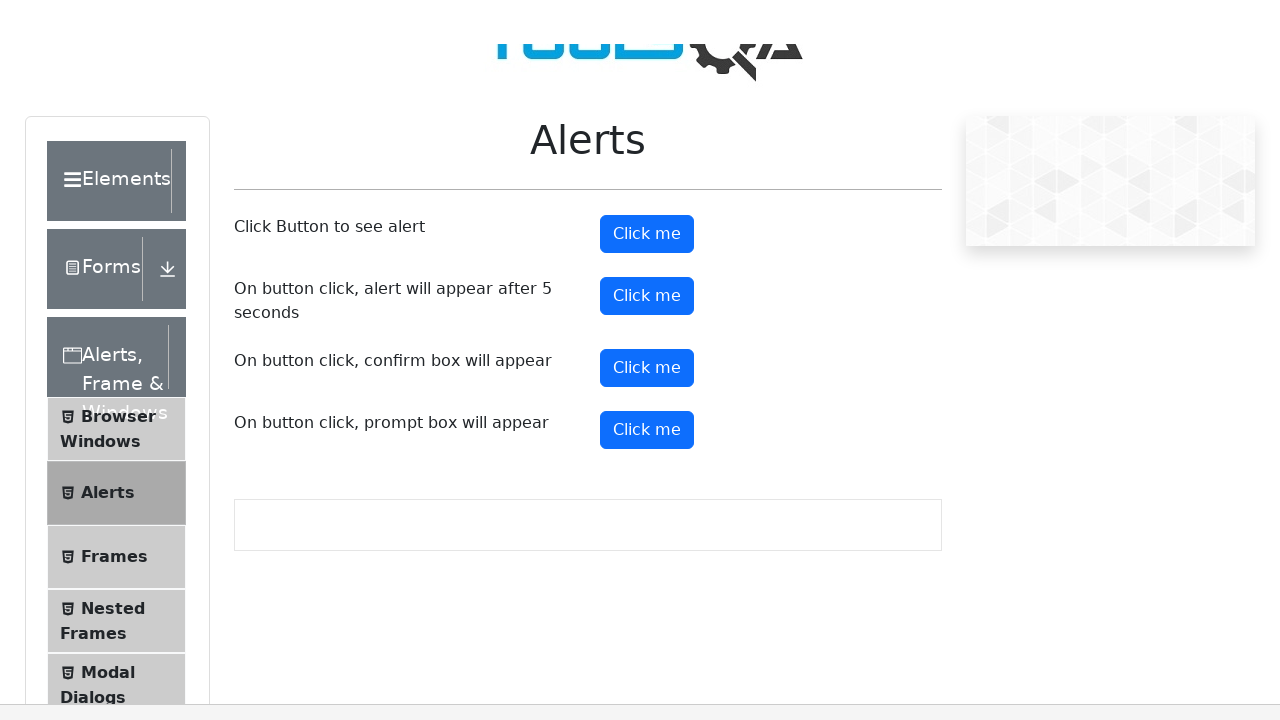

Registered dialog handler to auto-accept alerts
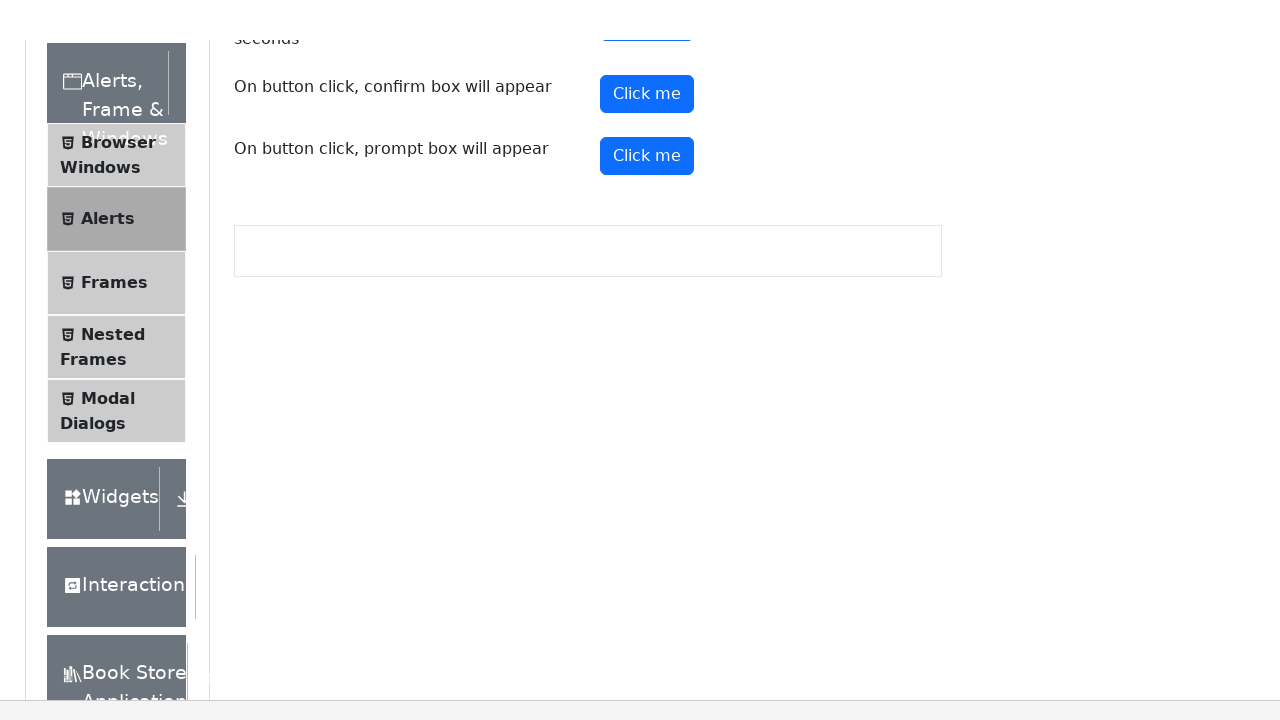

Timed alert button became visible
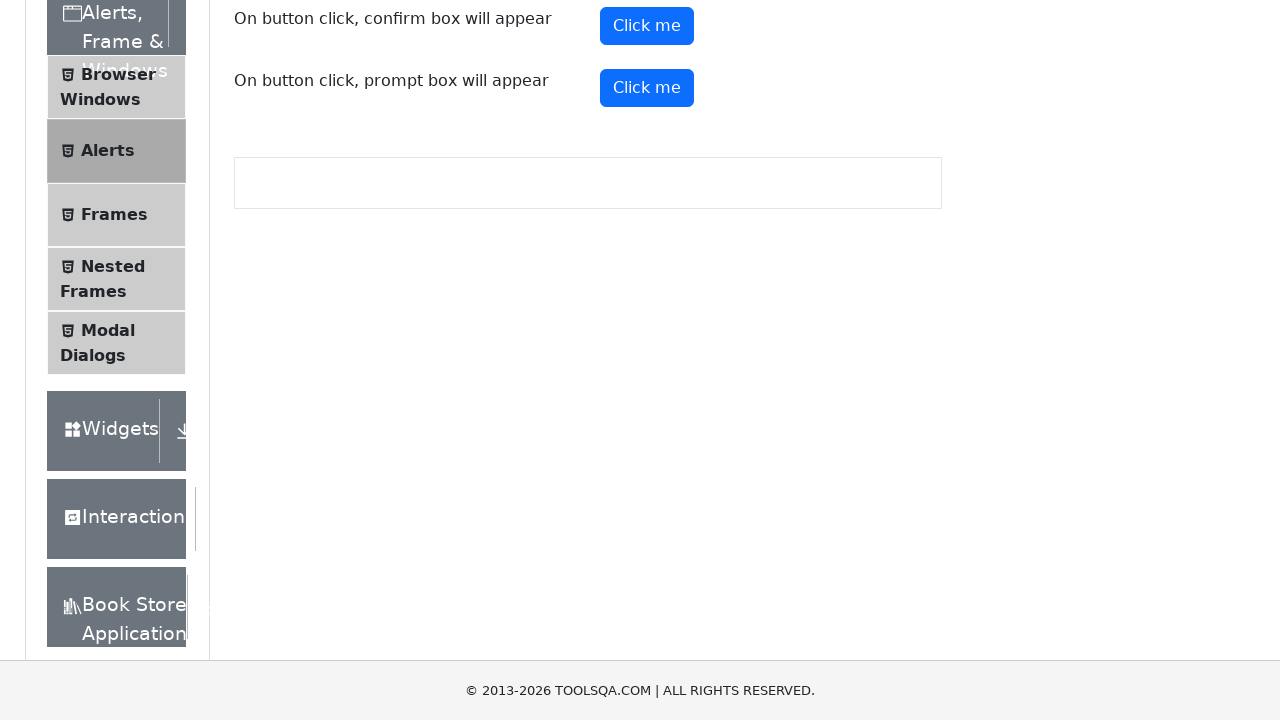

Clicked timed alert button at (647, 304) on button#timerAlertButton
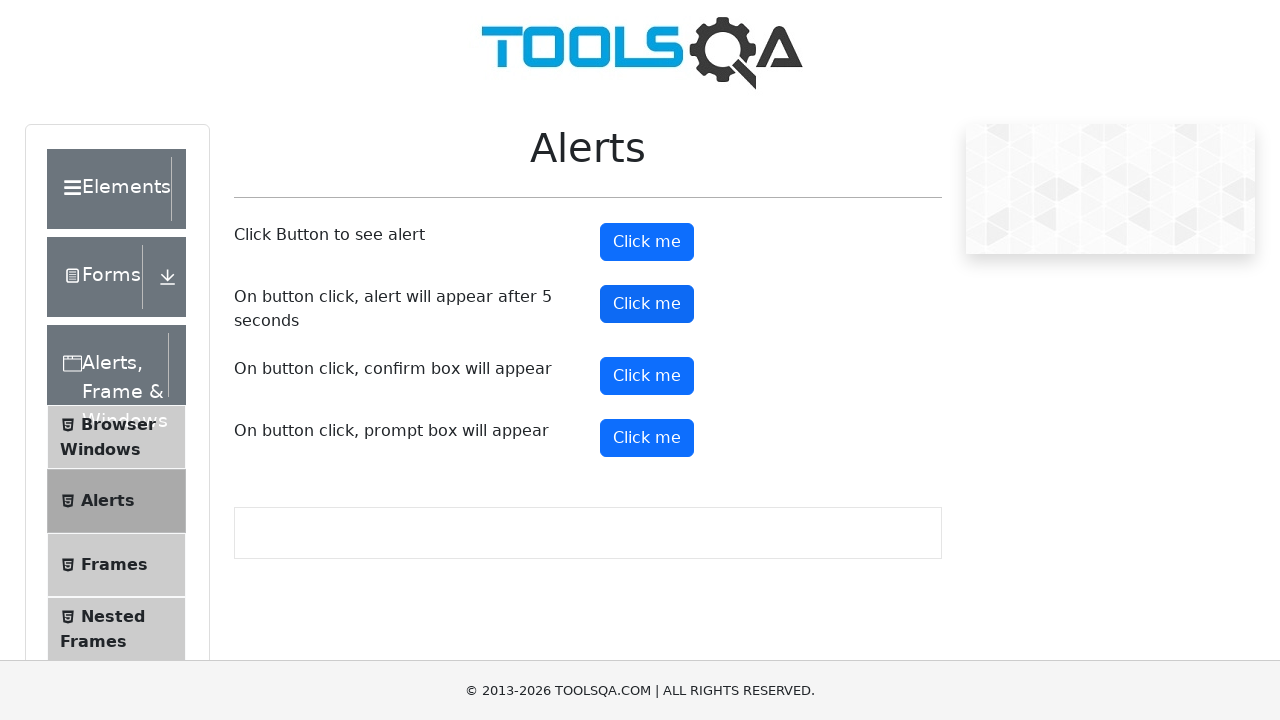

Waited 6 seconds for timed alert to appear and be auto-accepted
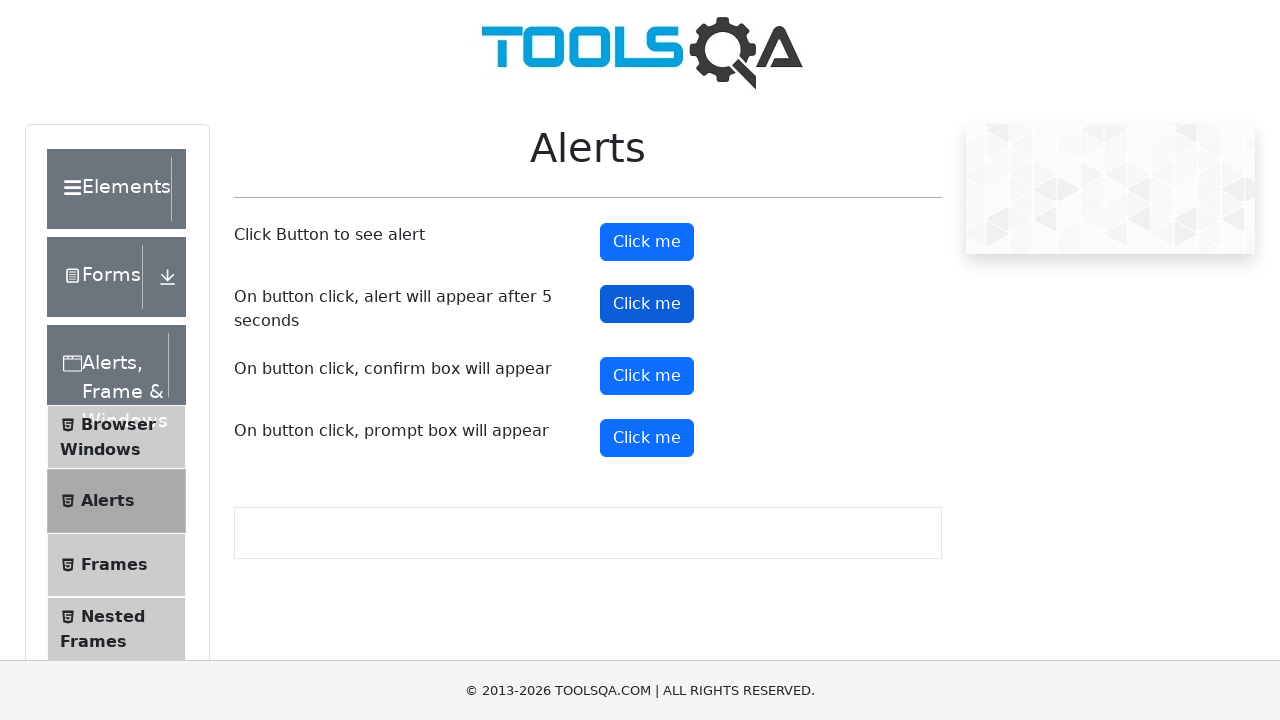

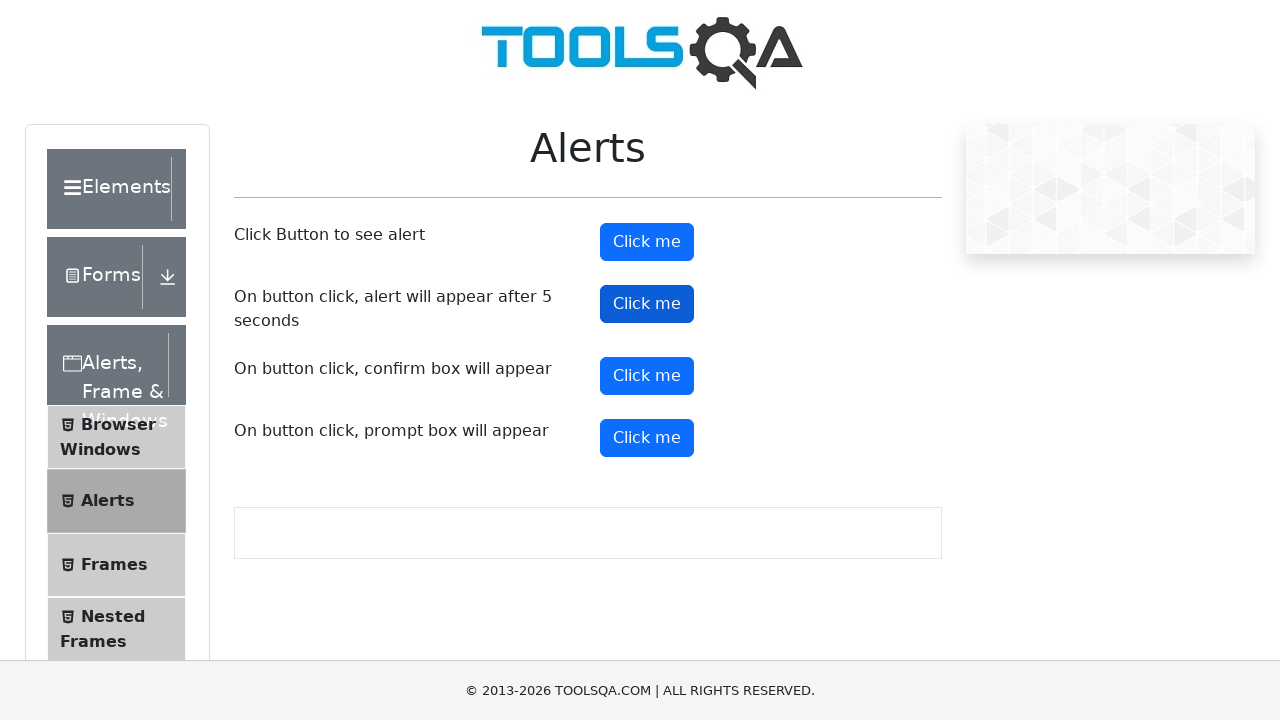